Tests web table interaction by locating and clicking on a specific cell containing a person's name in an HTML table

Starting URL: https://www.w3schools.com/html/html_tables.asp

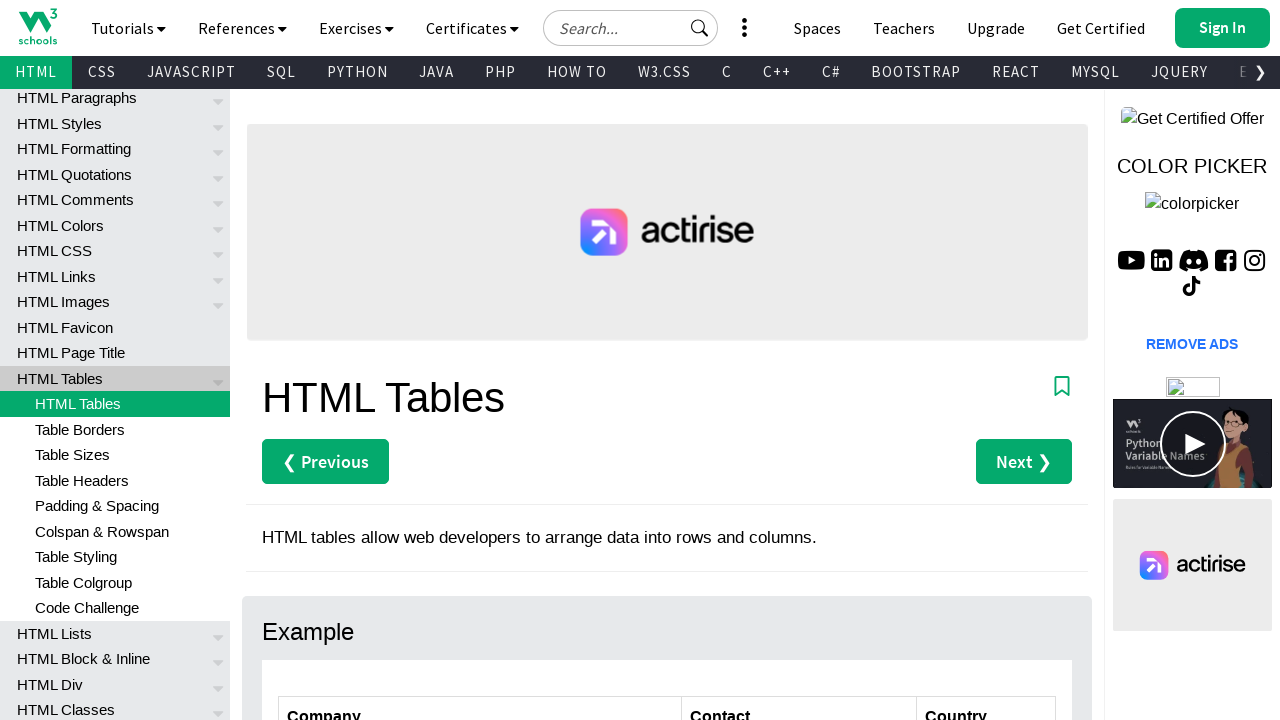

Located all rows in the web table
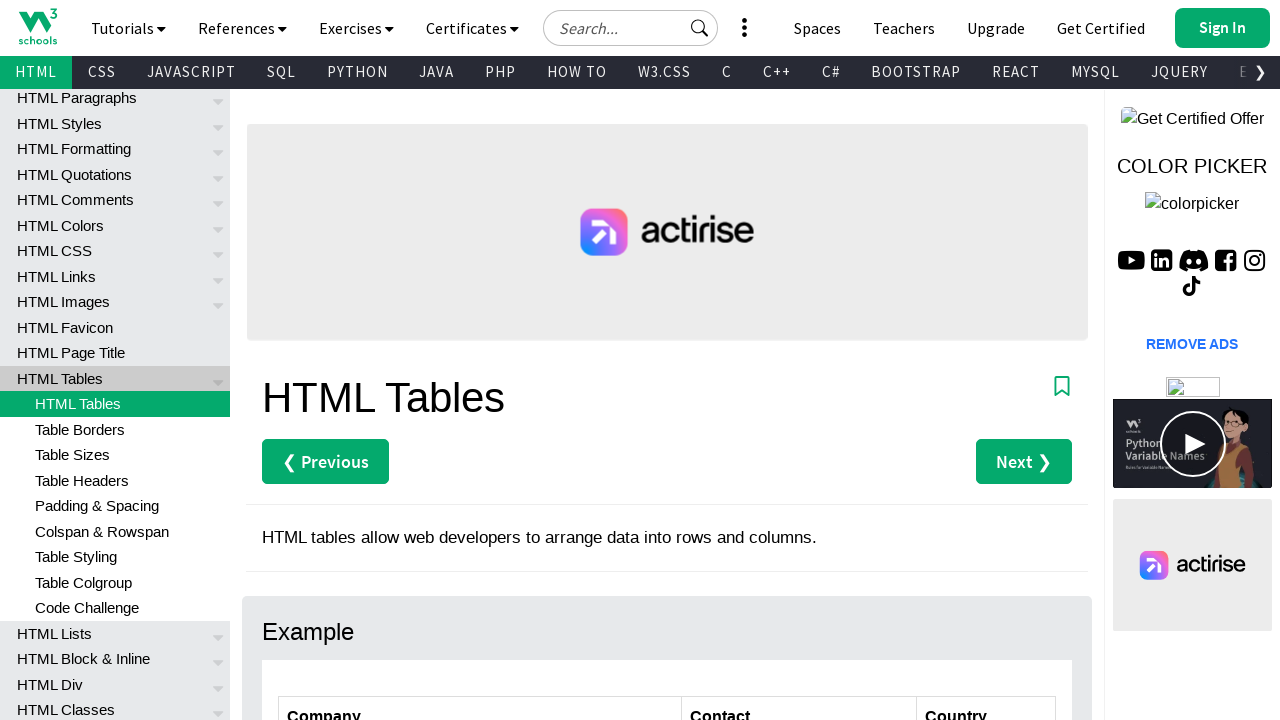

Located all column headers in the web table
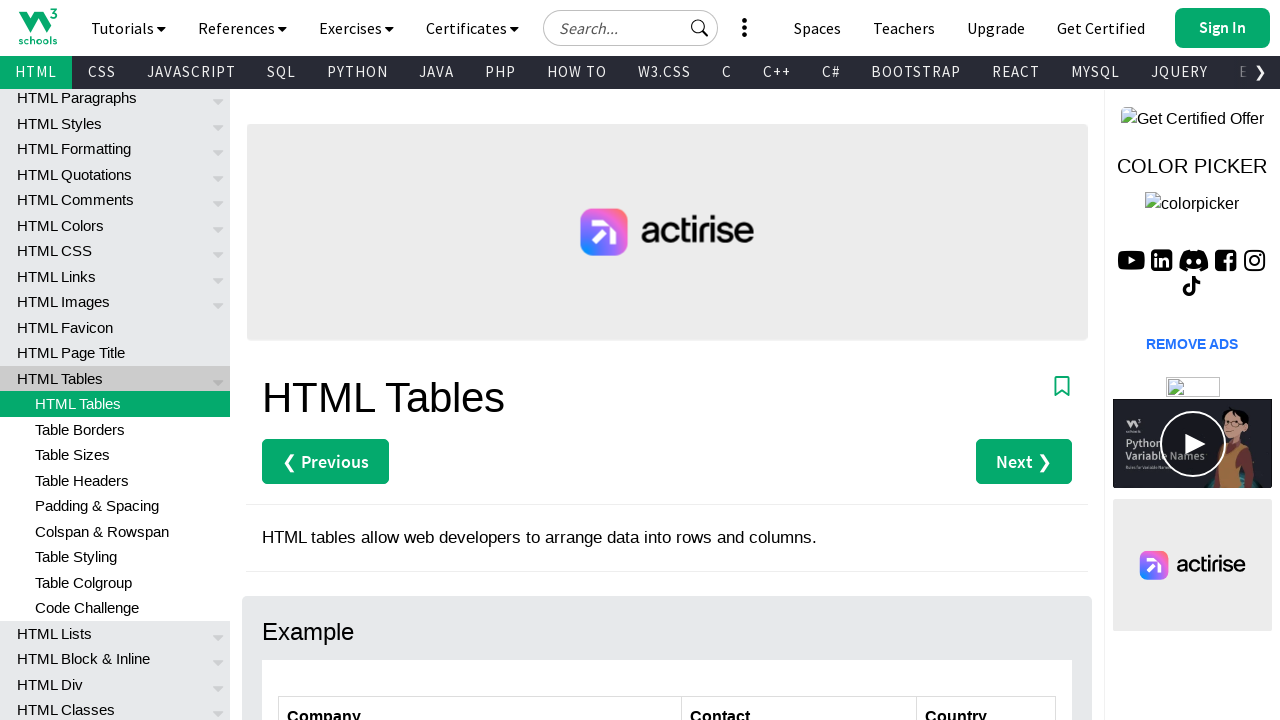

Found and clicked on cell containing 'Helen Bennett' at row 5, column 2 at (799, 360) on //table[@class='ws-table-all']//tbody//tr[5]//td[2]
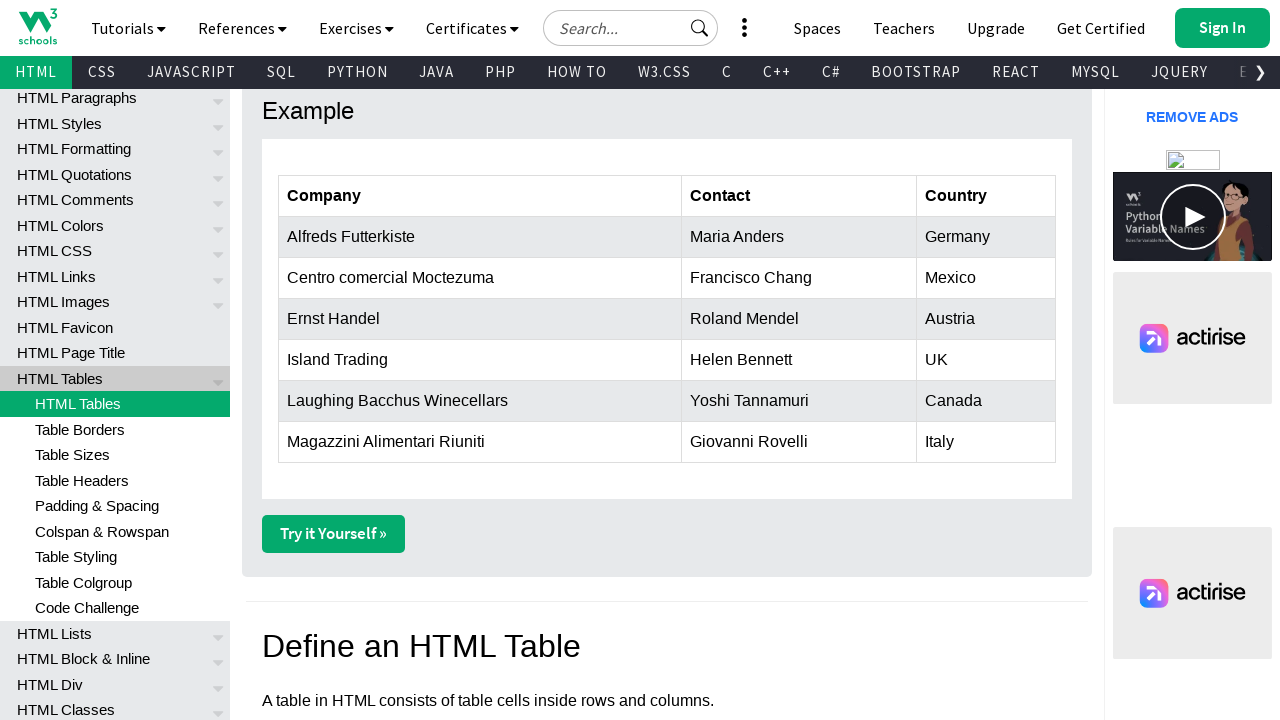

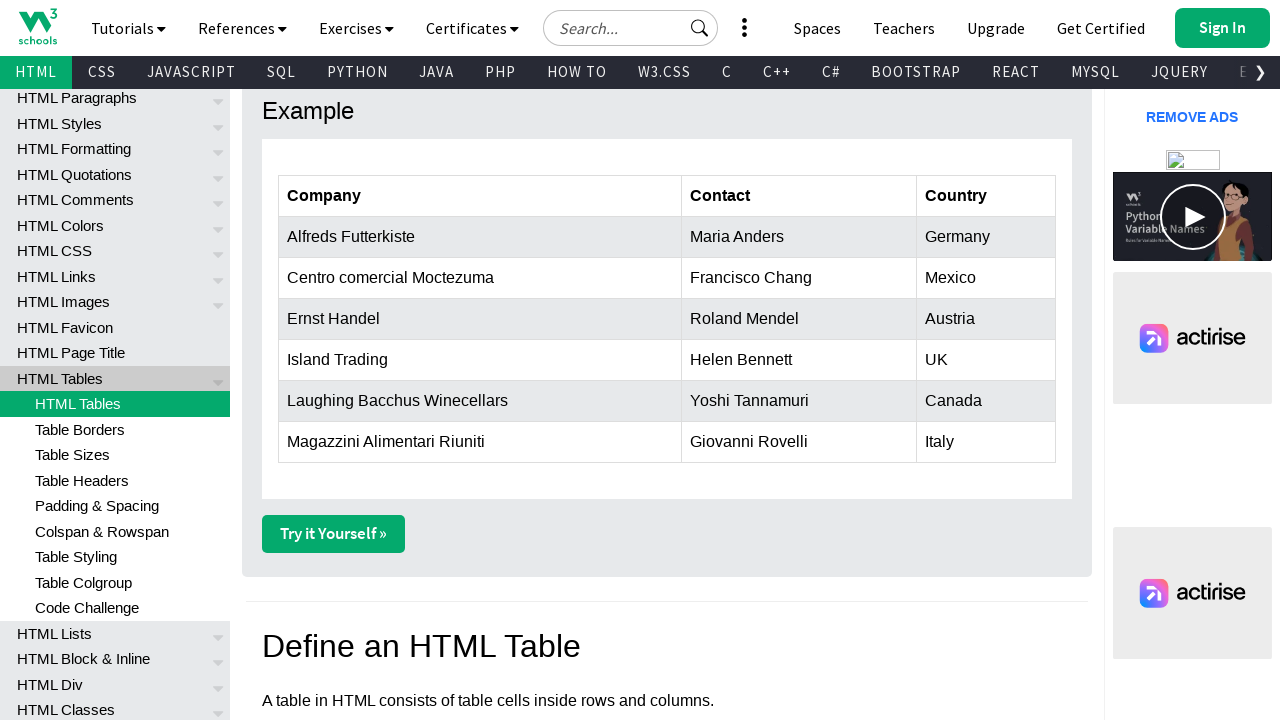